Tests drag and drop functionality within an iframe by dragging an element from source to target position

Starting URL: https://jqueryui.com/droppable/

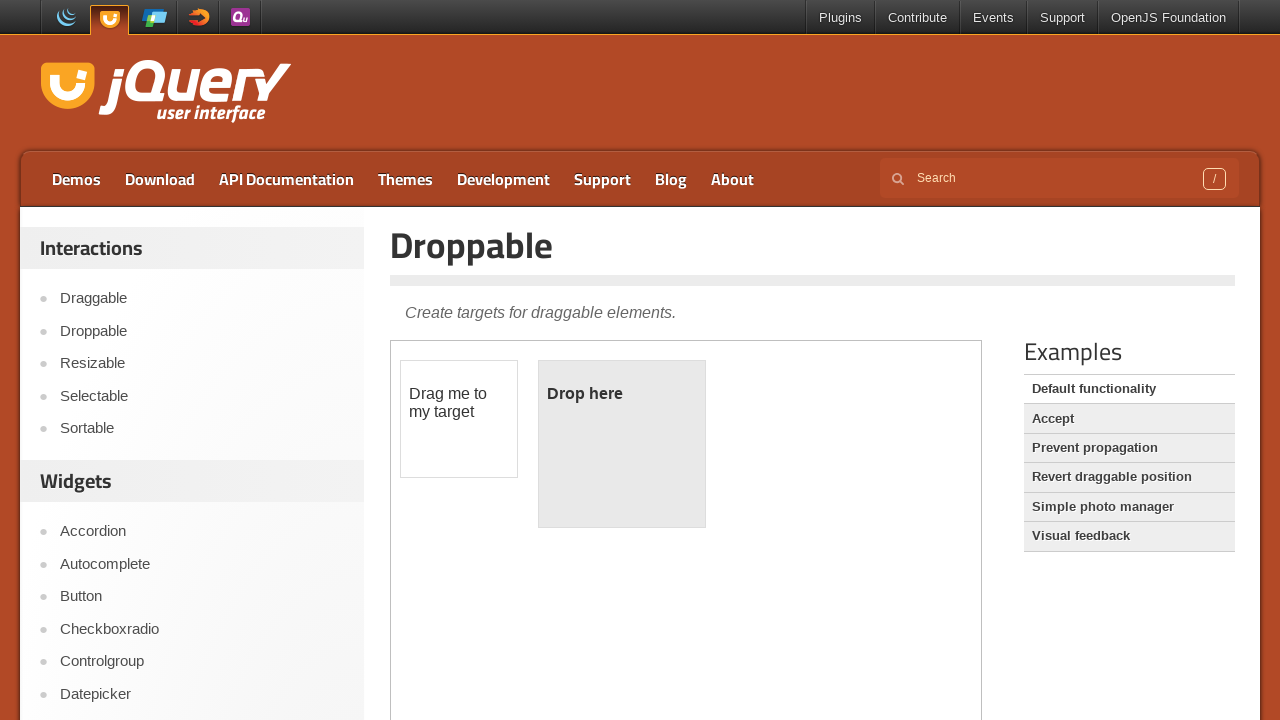

Located the demo iframe
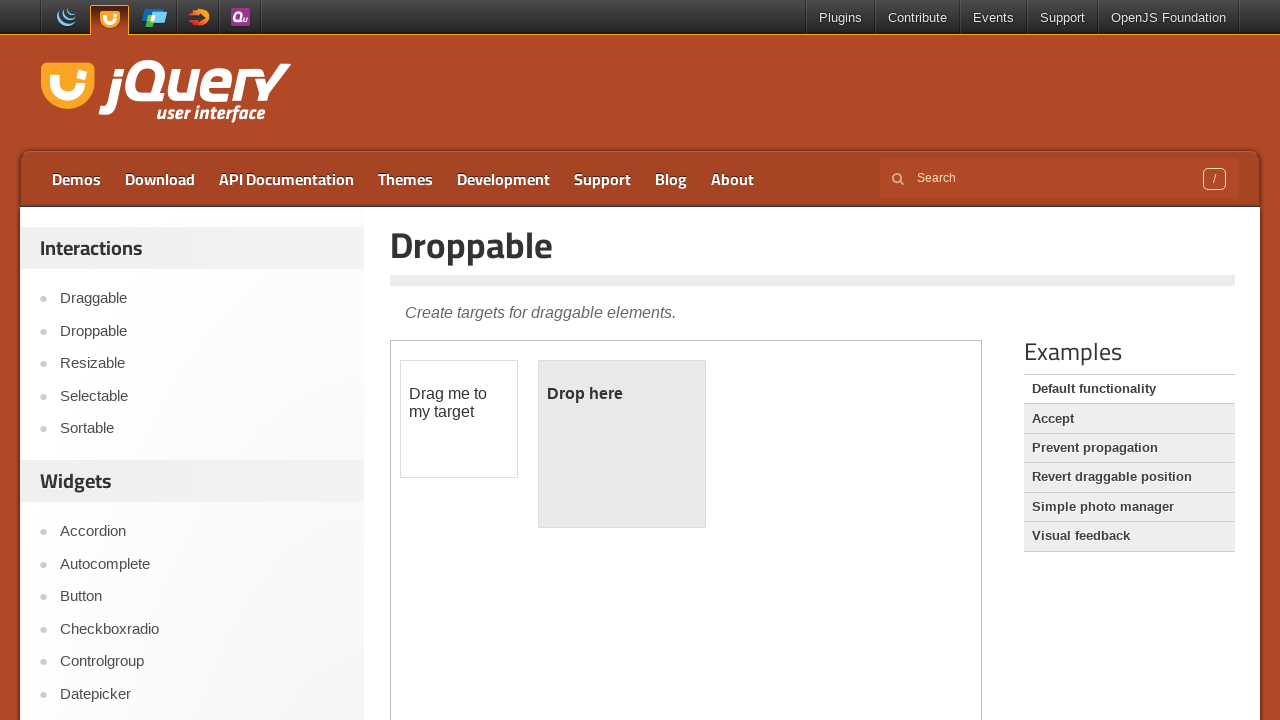

Clicked on the draggable element within the iframe at (459, 419) on iframe.demo-frame >> internal:control=enter-frame >> #draggable
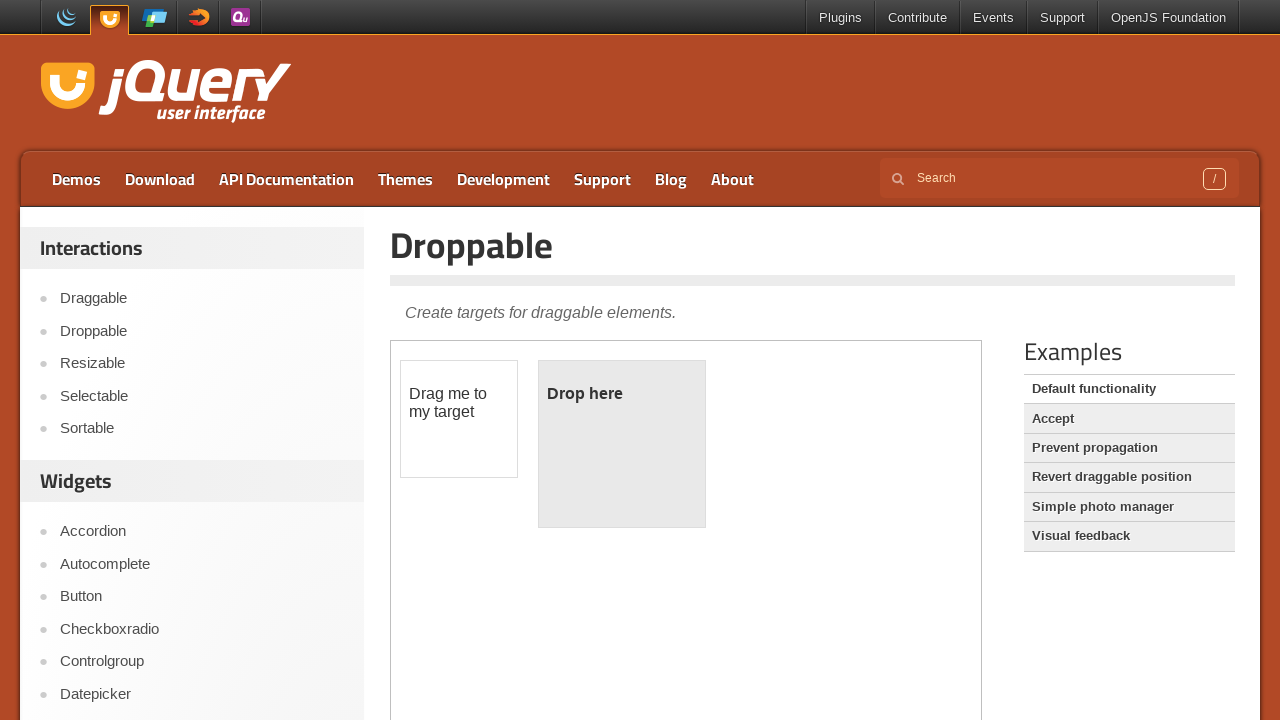

Located the draggable element
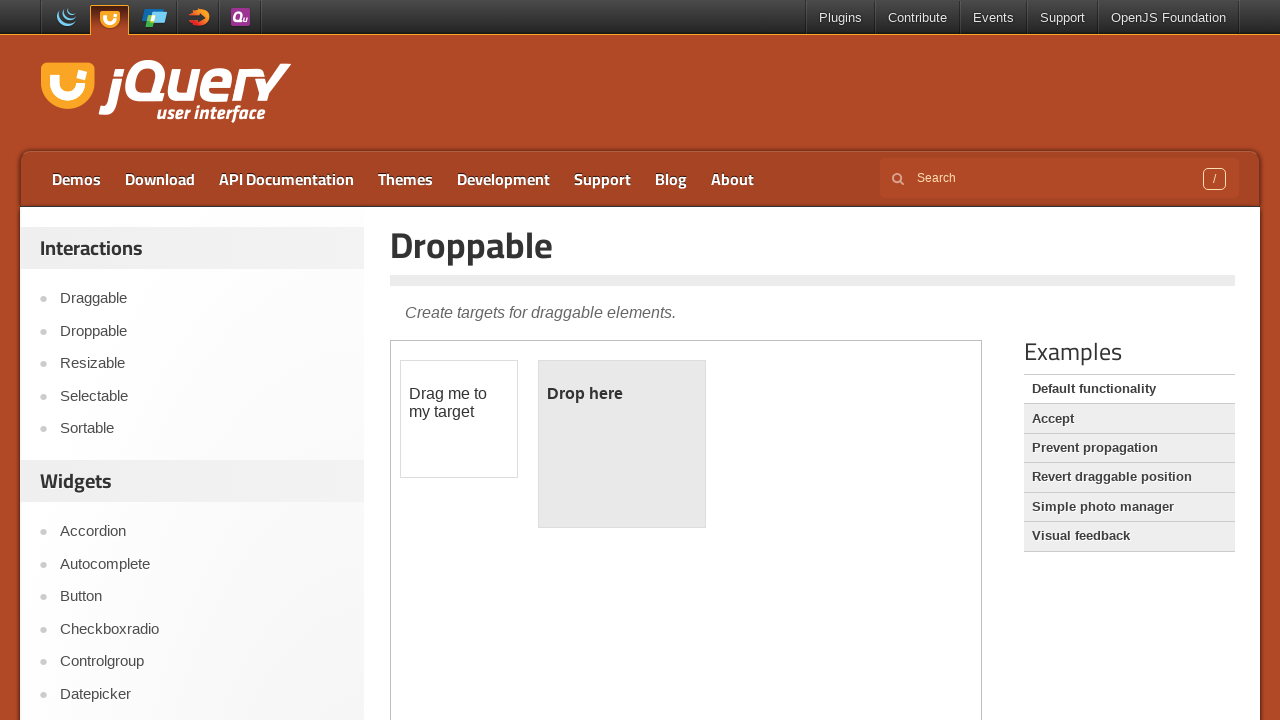

Located the droppable target element
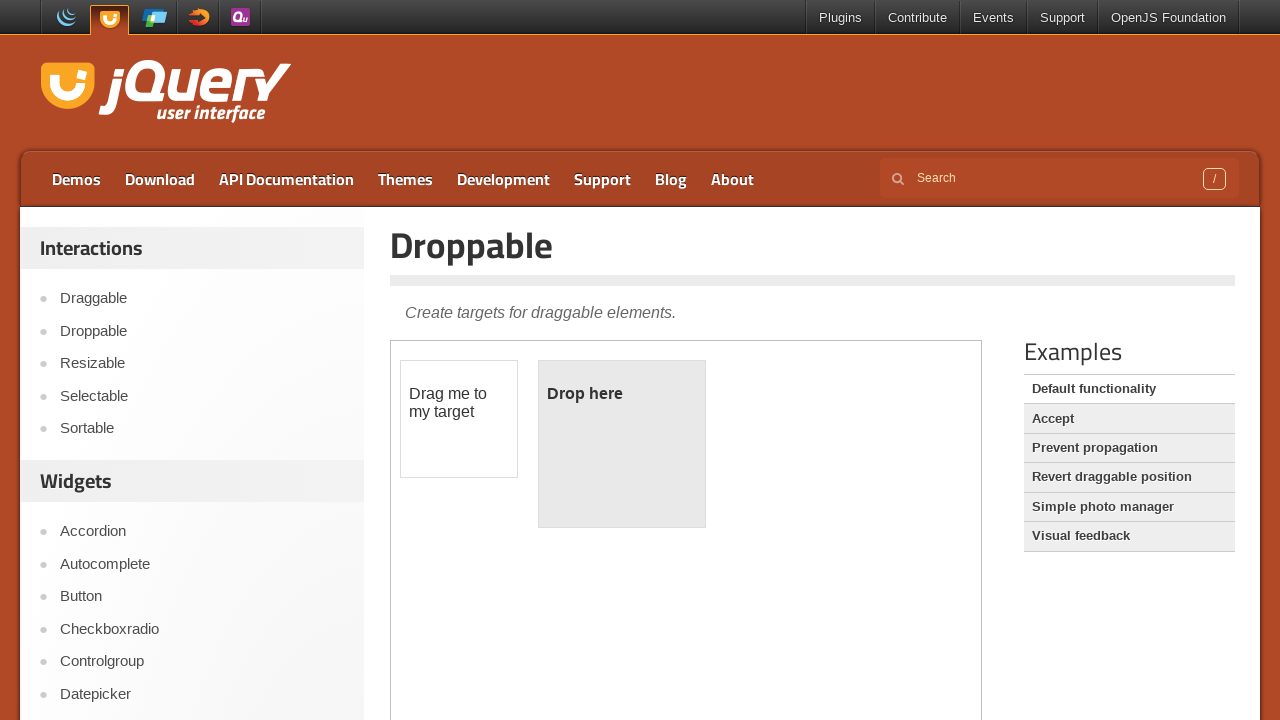

Dragged the draggable element to the droppable target at (622, 444)
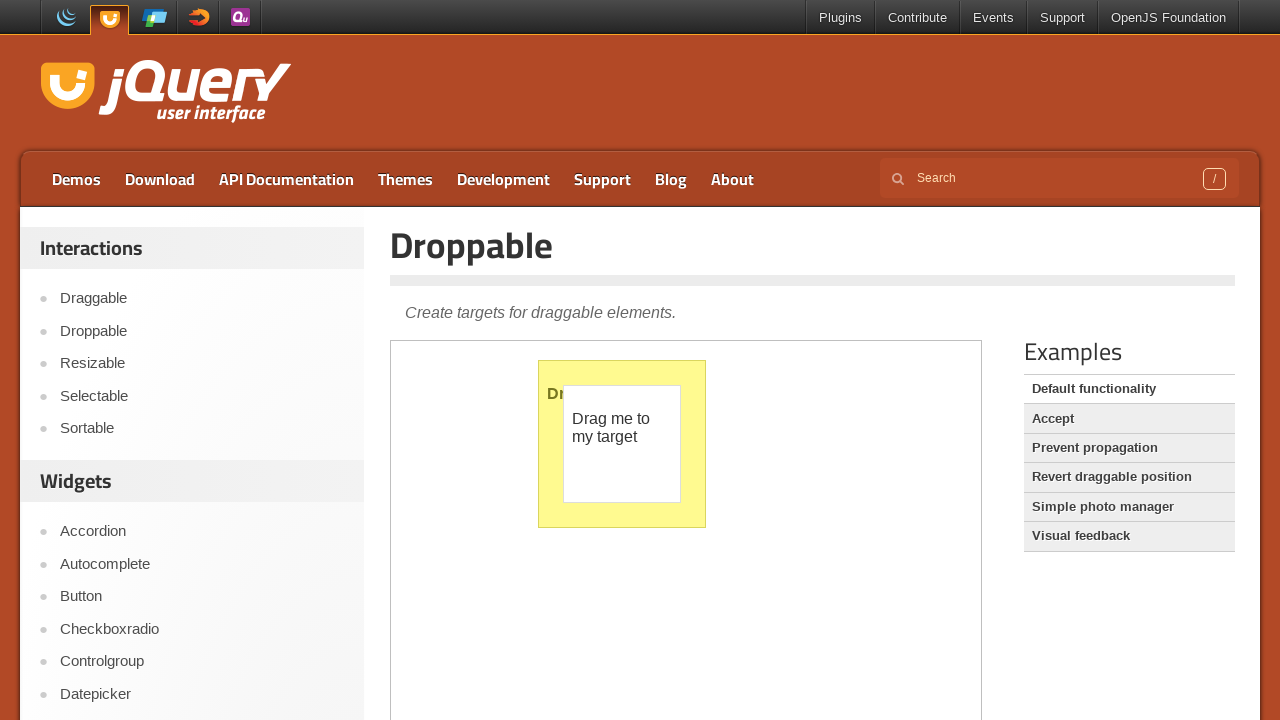

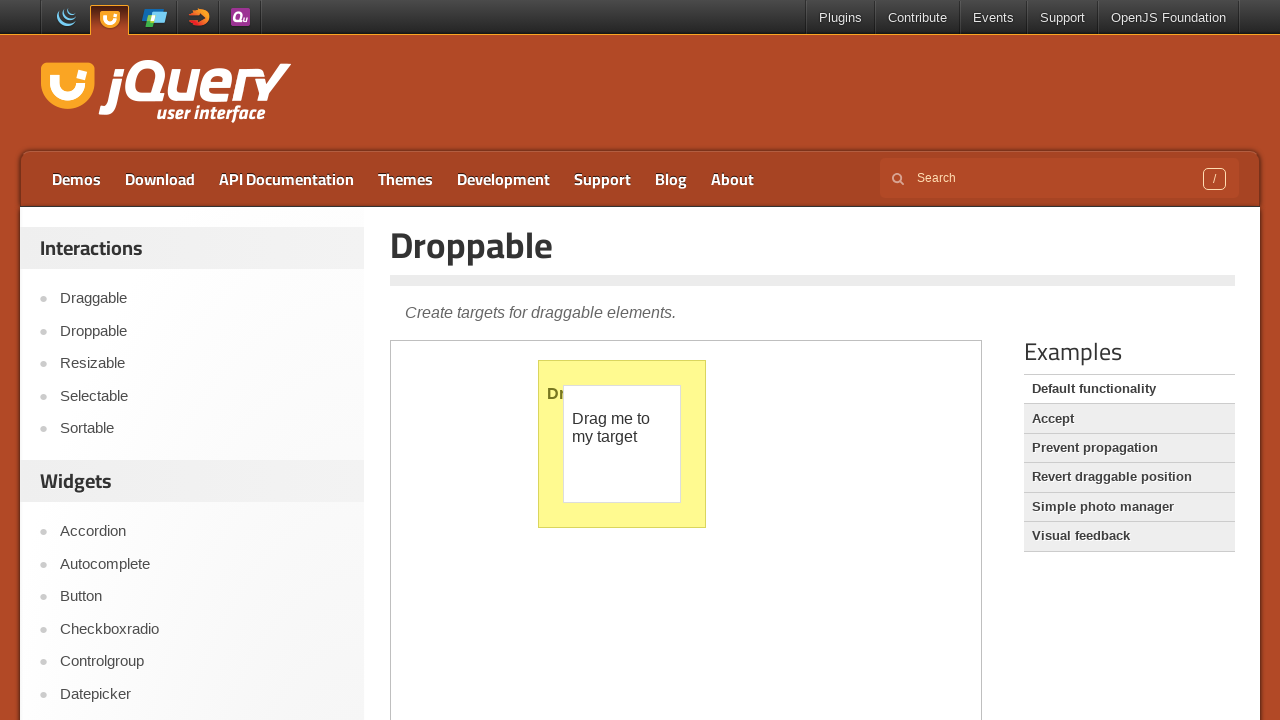